Tests drag and drop interaction by moving an element to a different position on the page

Starting URL: https://selenium08.blogspot.com/2020/01/click-and-hold.html

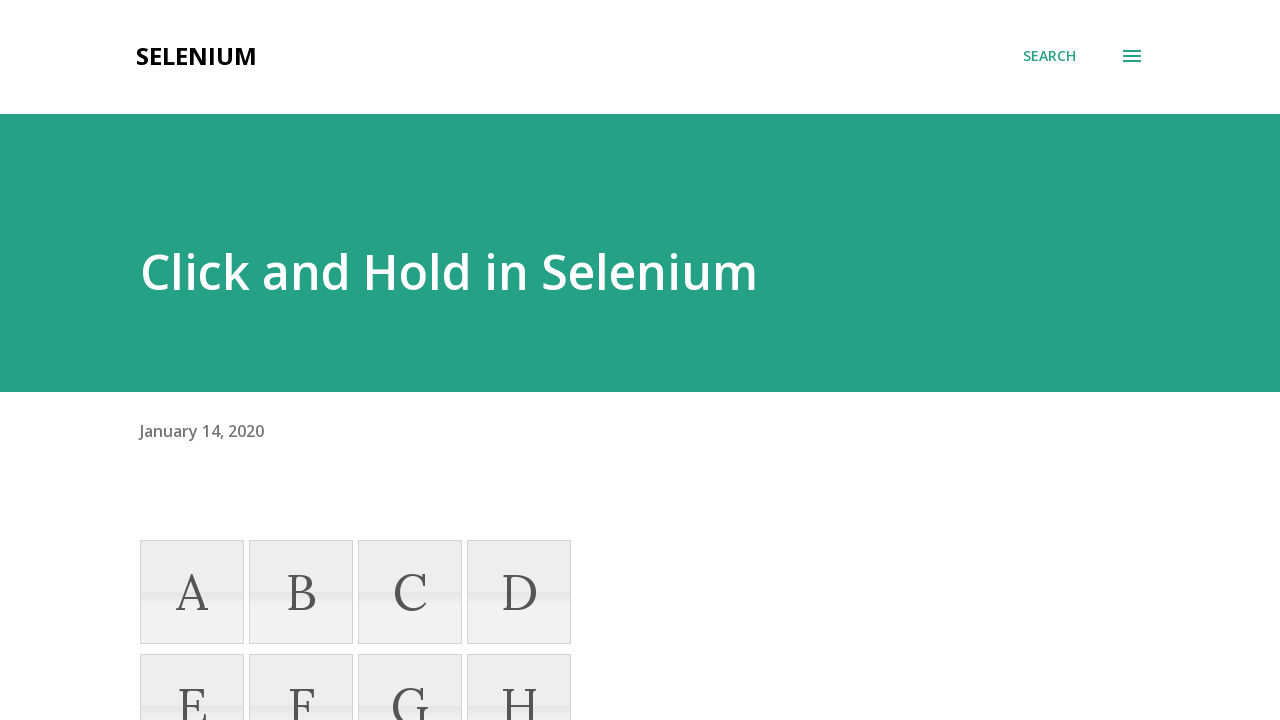

Located element with text 'A'
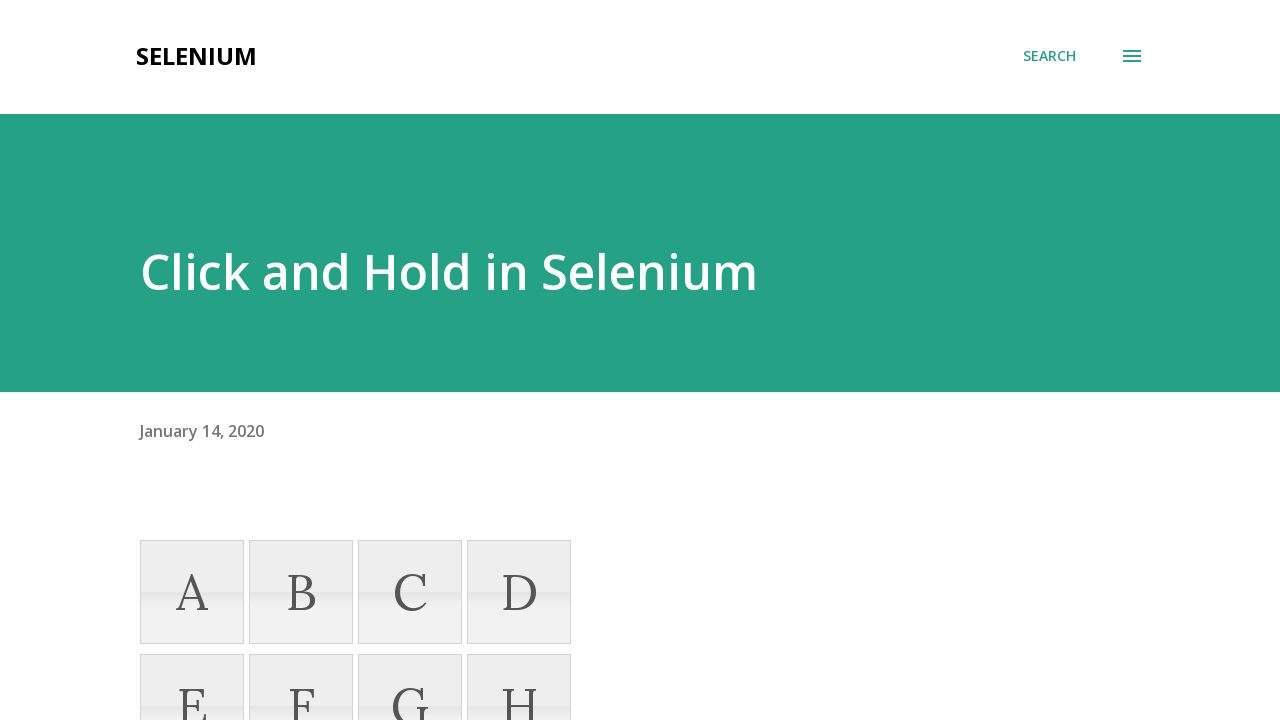

Scrolled element 'A' into view
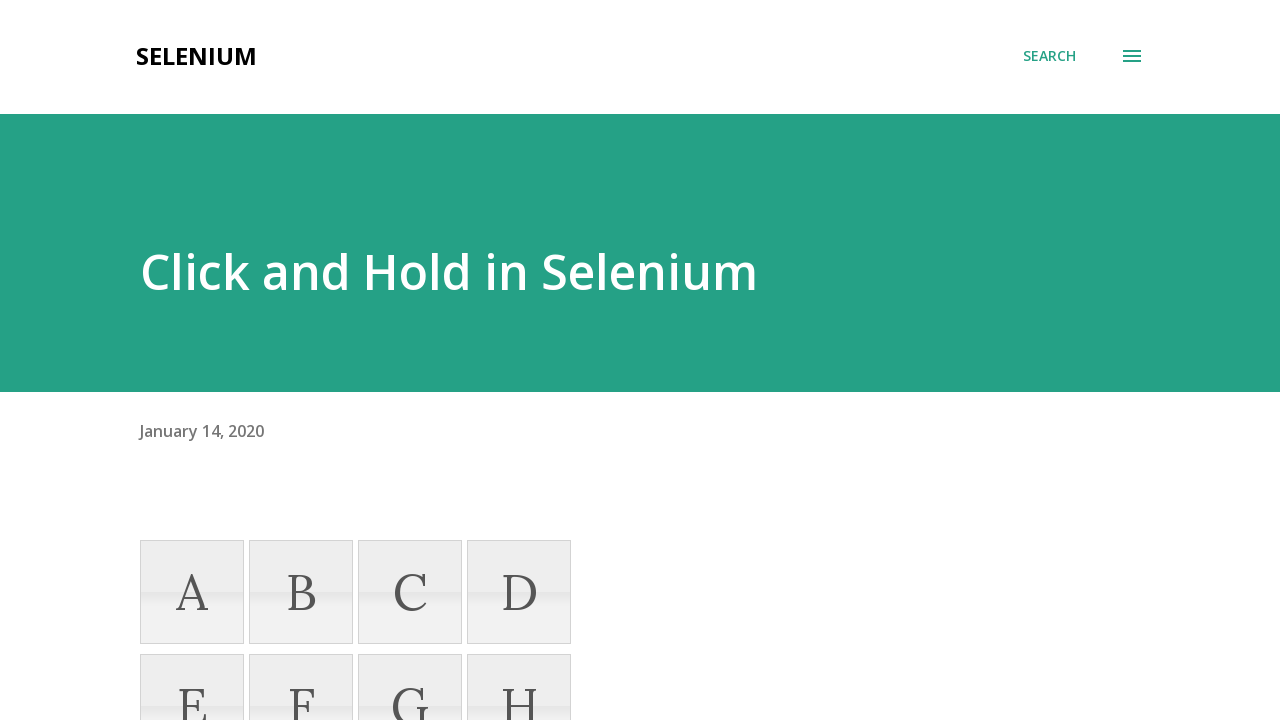

Retrieved bounding box of element 'A'
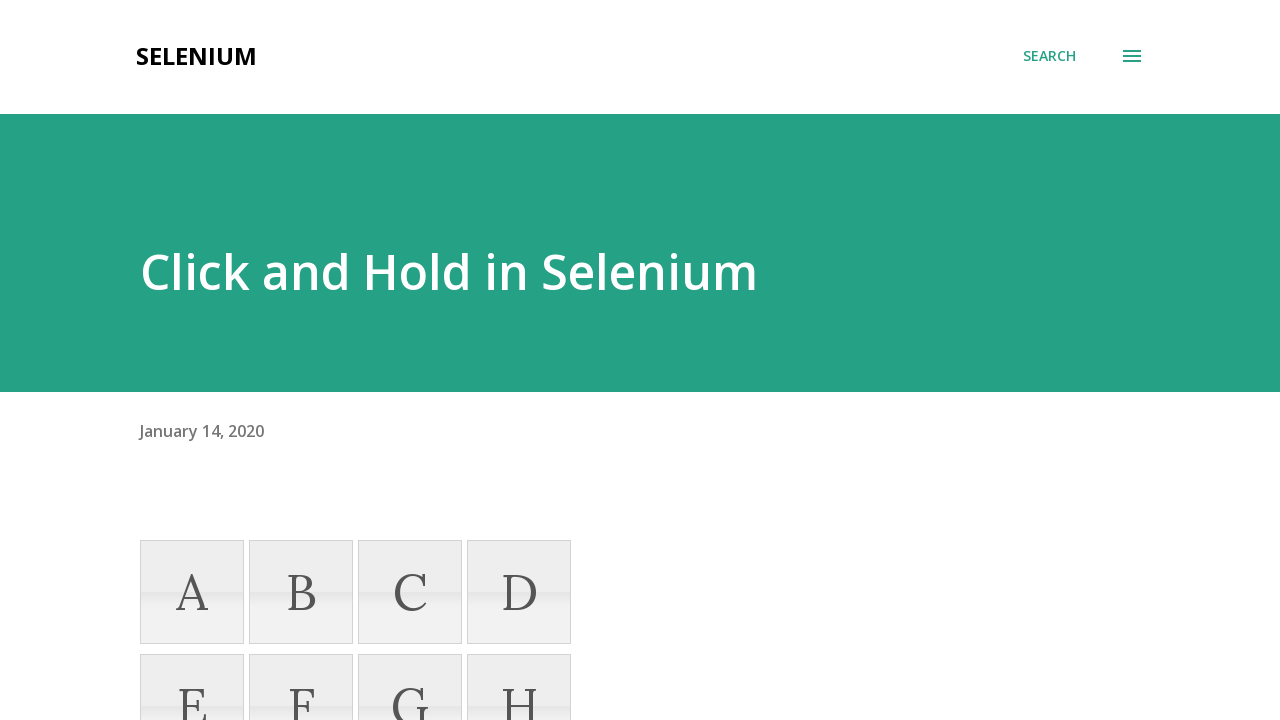

Moved mouse to center of element 'A' at (192, 592)
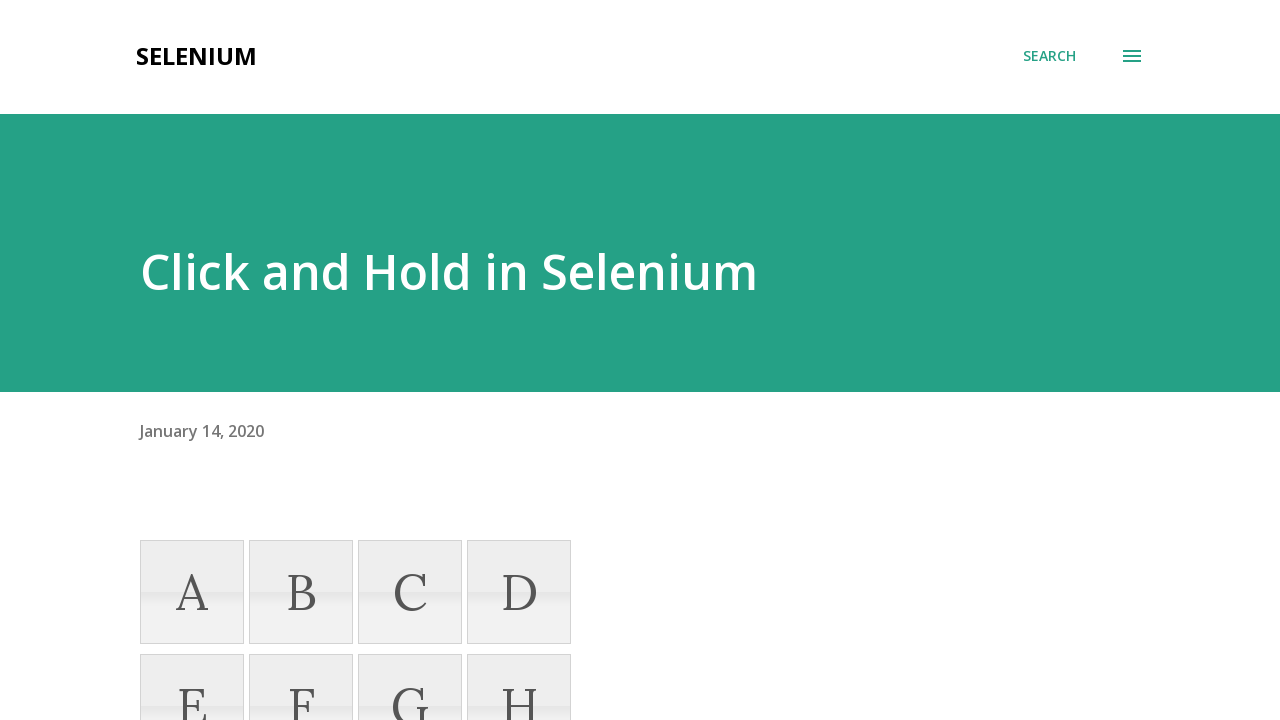

Pressed mouse button down on element 'A' at (192, 592)
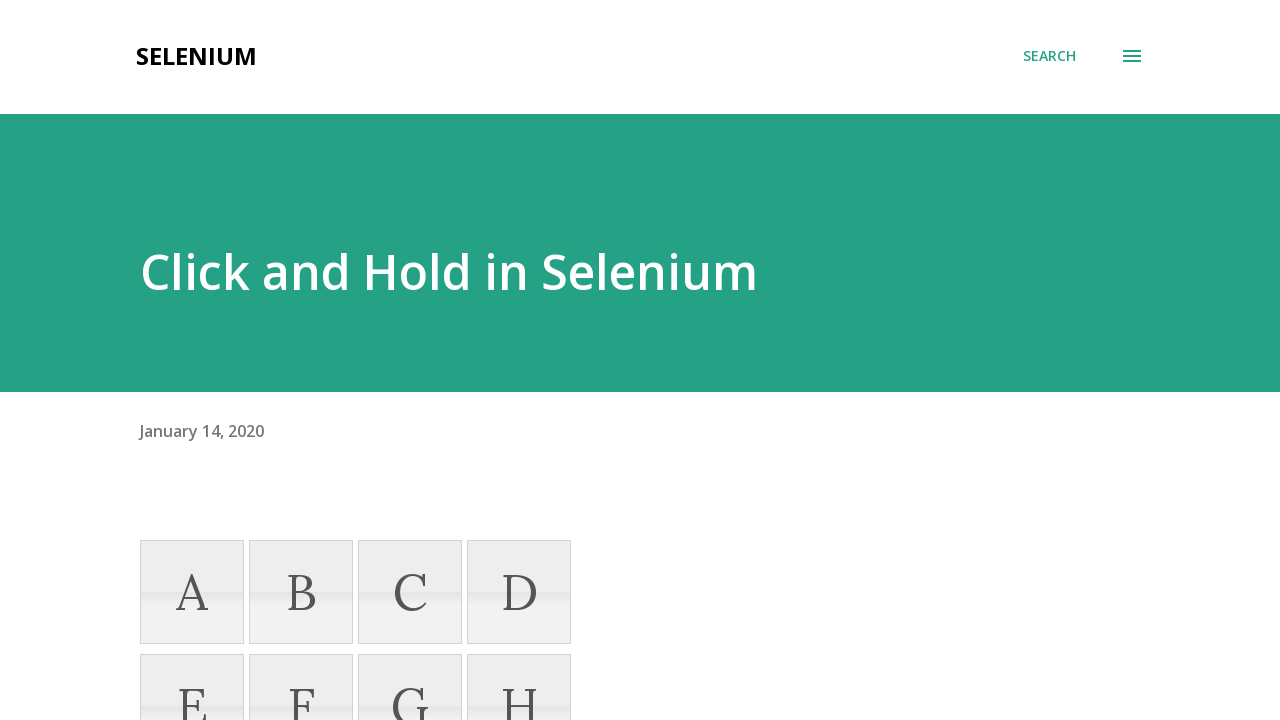

Dragged element 'A' down 500 pixels at (192, 1092)
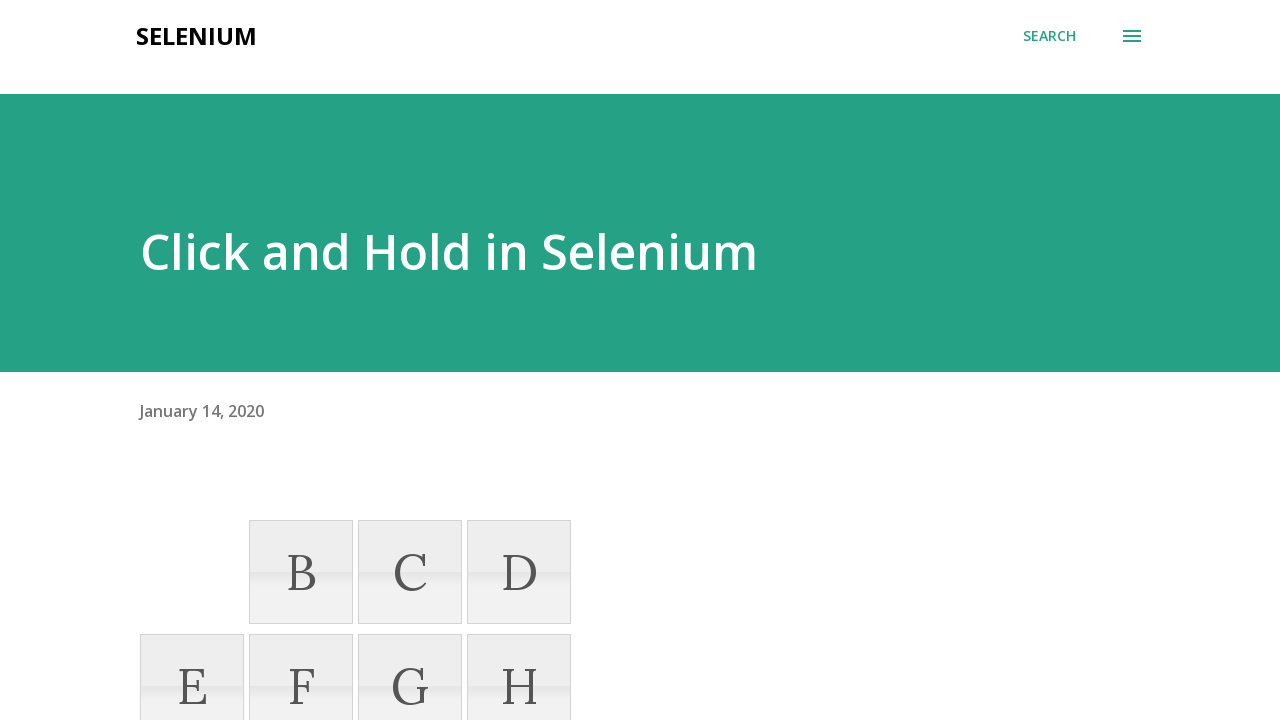

Released mouse button to complete drag and drop at (192, 1092)
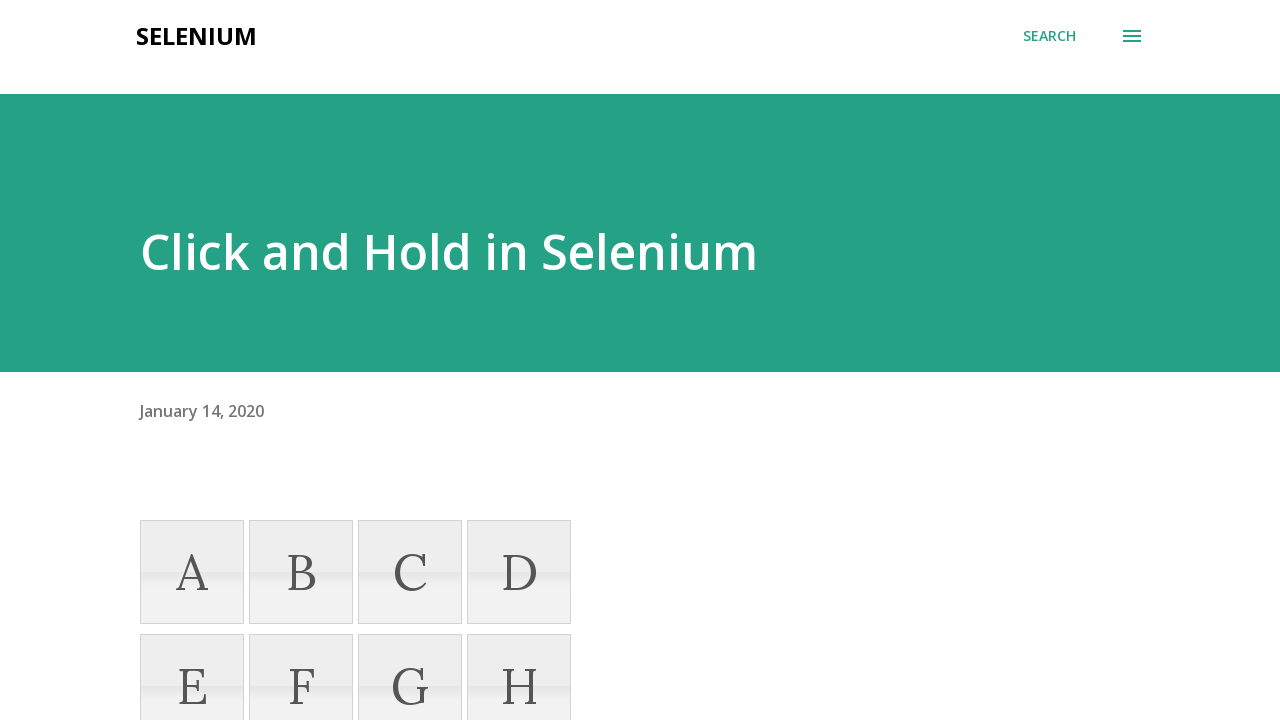

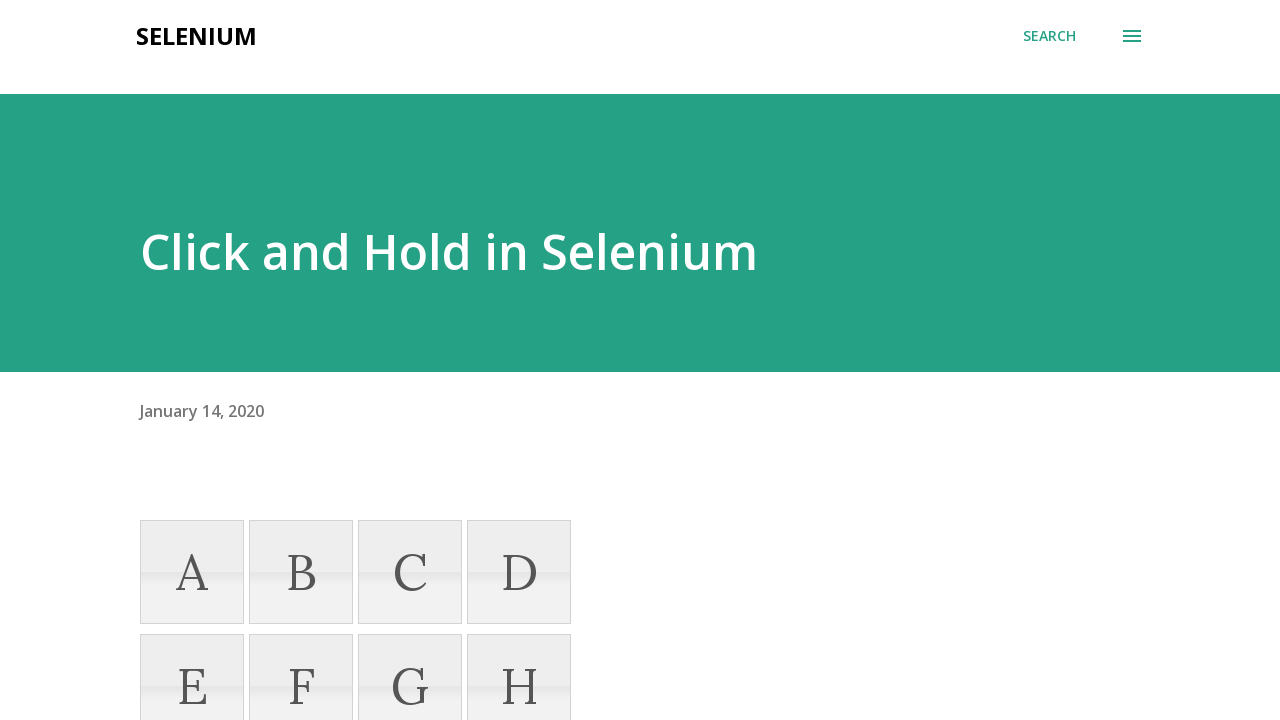